Tests working with multiple browser windows by clicking a link that opens a new window, then switching between windows and verifying the page titles of each window.

Starting URL: https://the-internet.herokuapp.com/windows

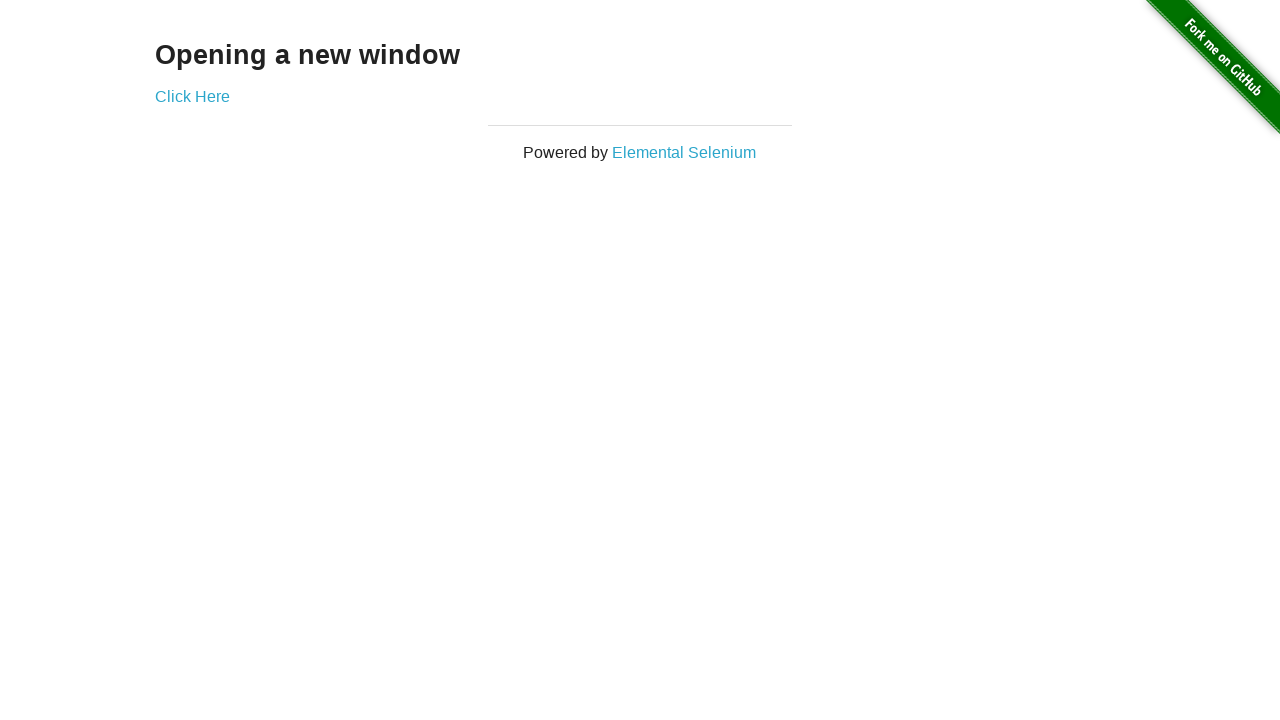

Clicked link that opens a new window at (192, 96) on .example a
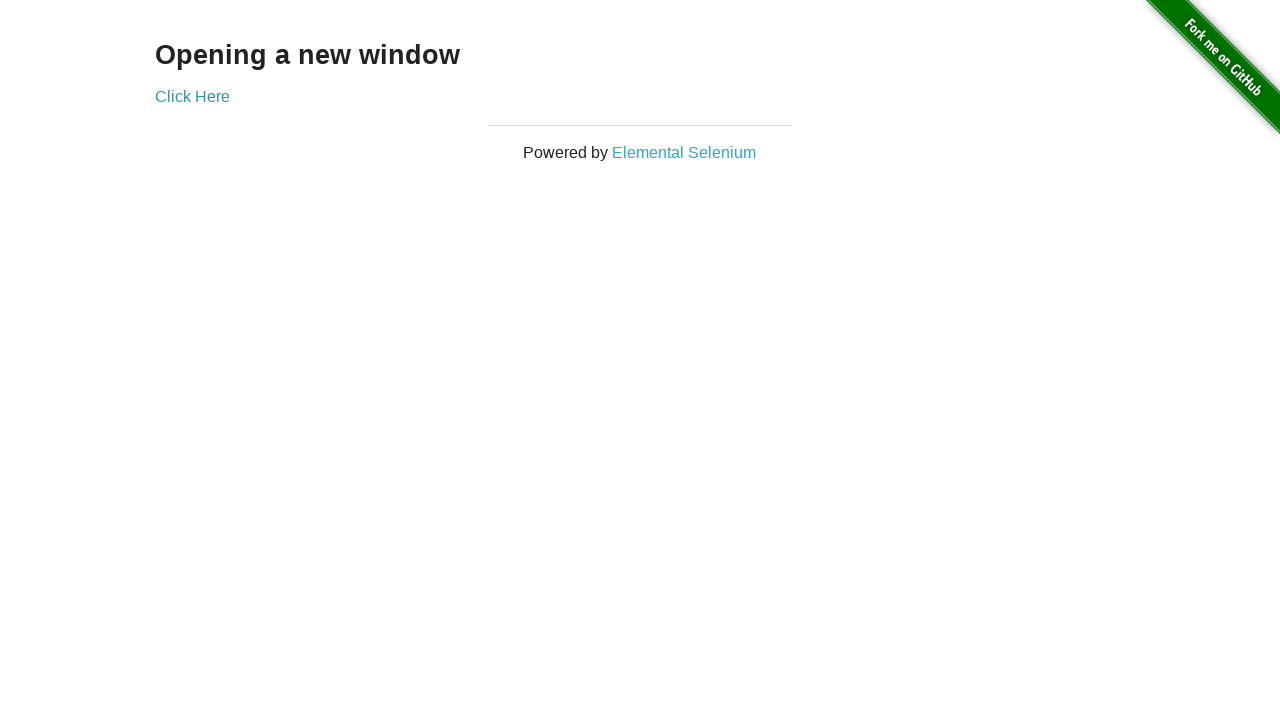

New window page object obtained
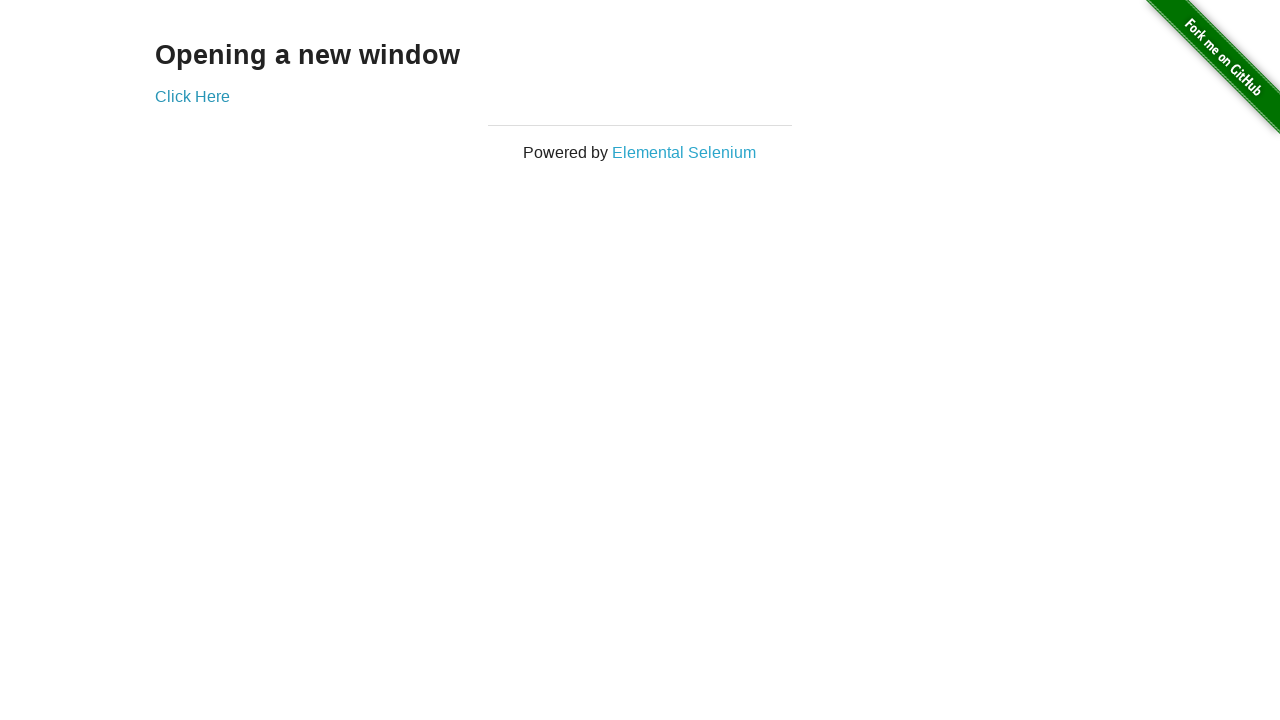

New window page loaded completely
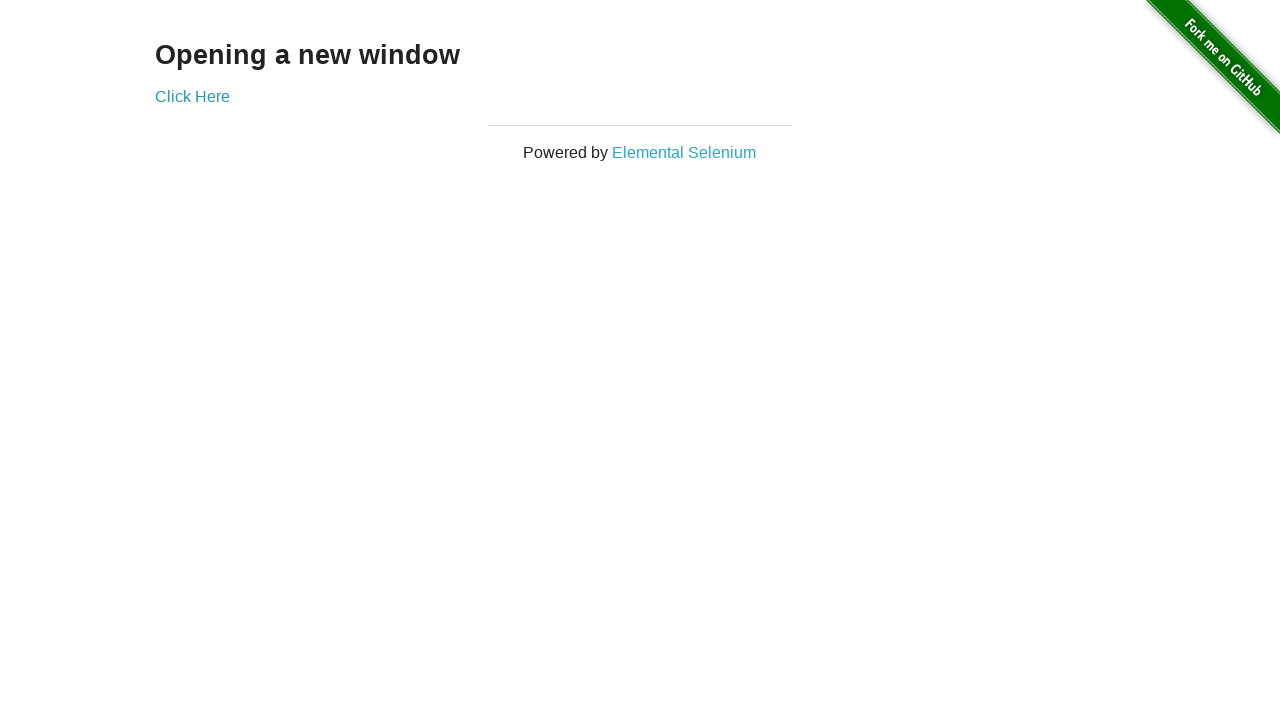

Verified original window title is 'The Internet'
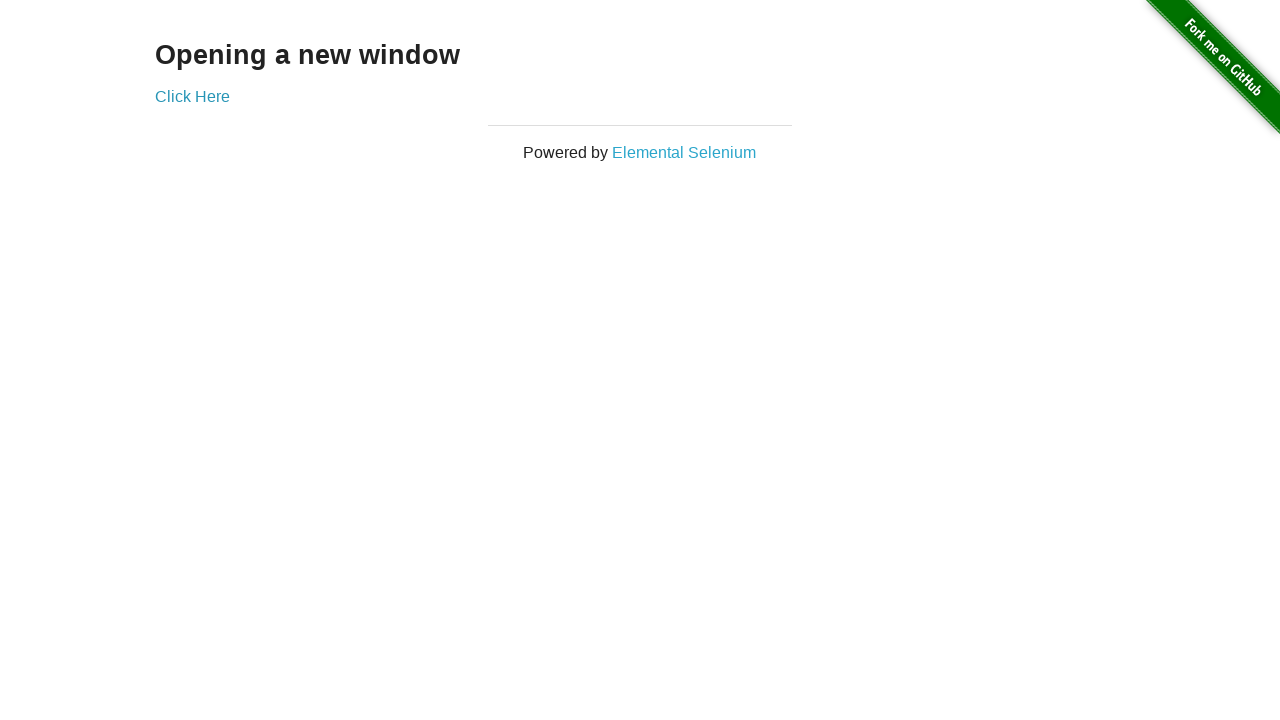

Verified new window title is 'New Window'
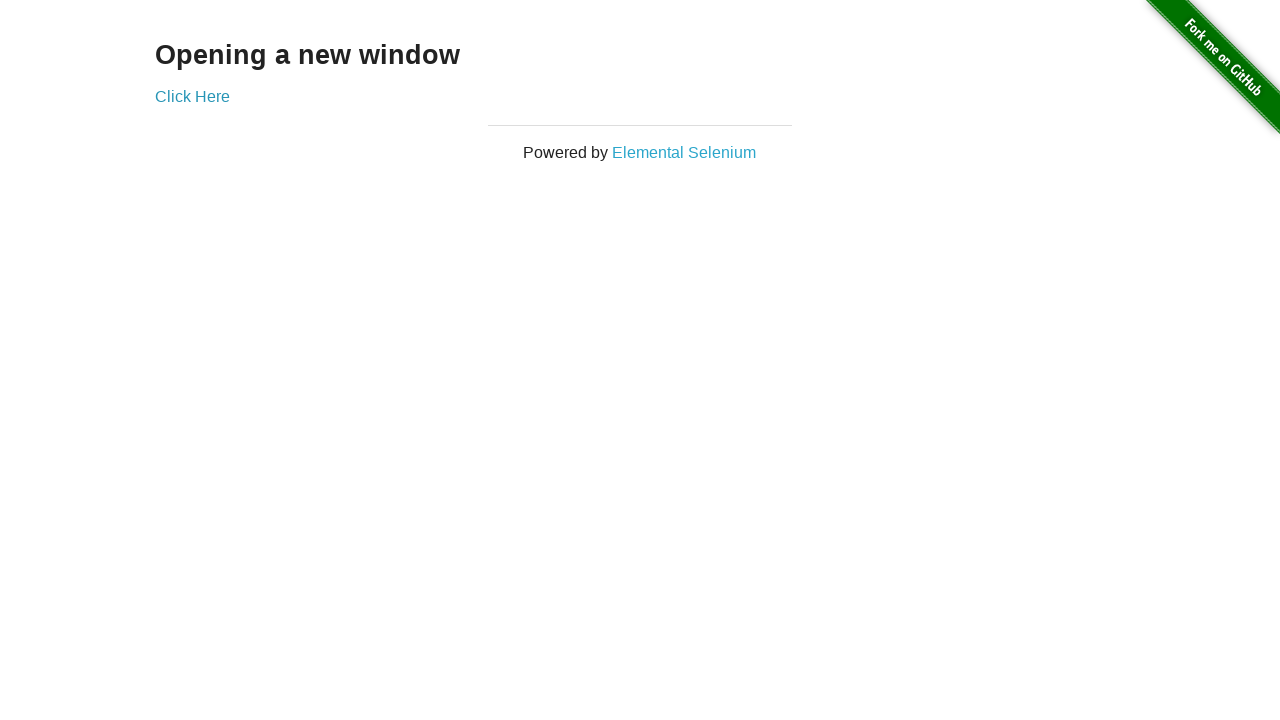

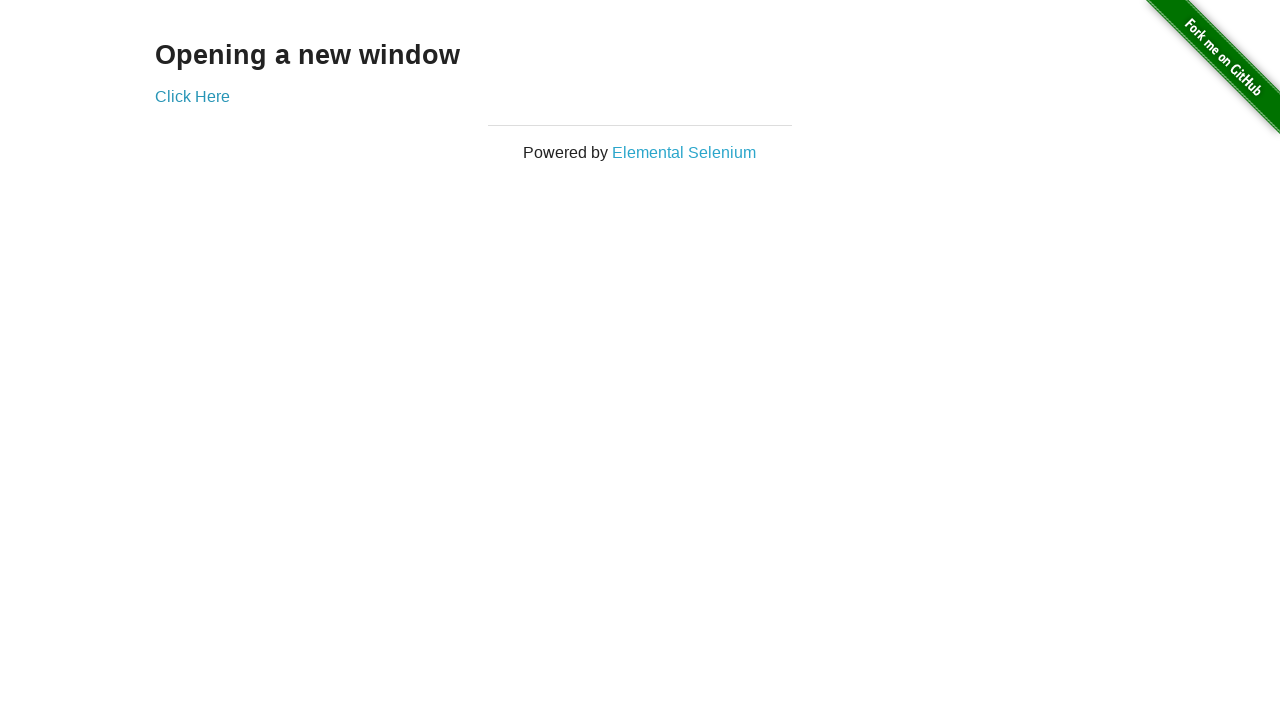